Tests that required field validation works by clicking the navigation button and attempting to proceed without filling any fields, then verifying error messages appear.

Starting URL: https://www.xenonstack.com/

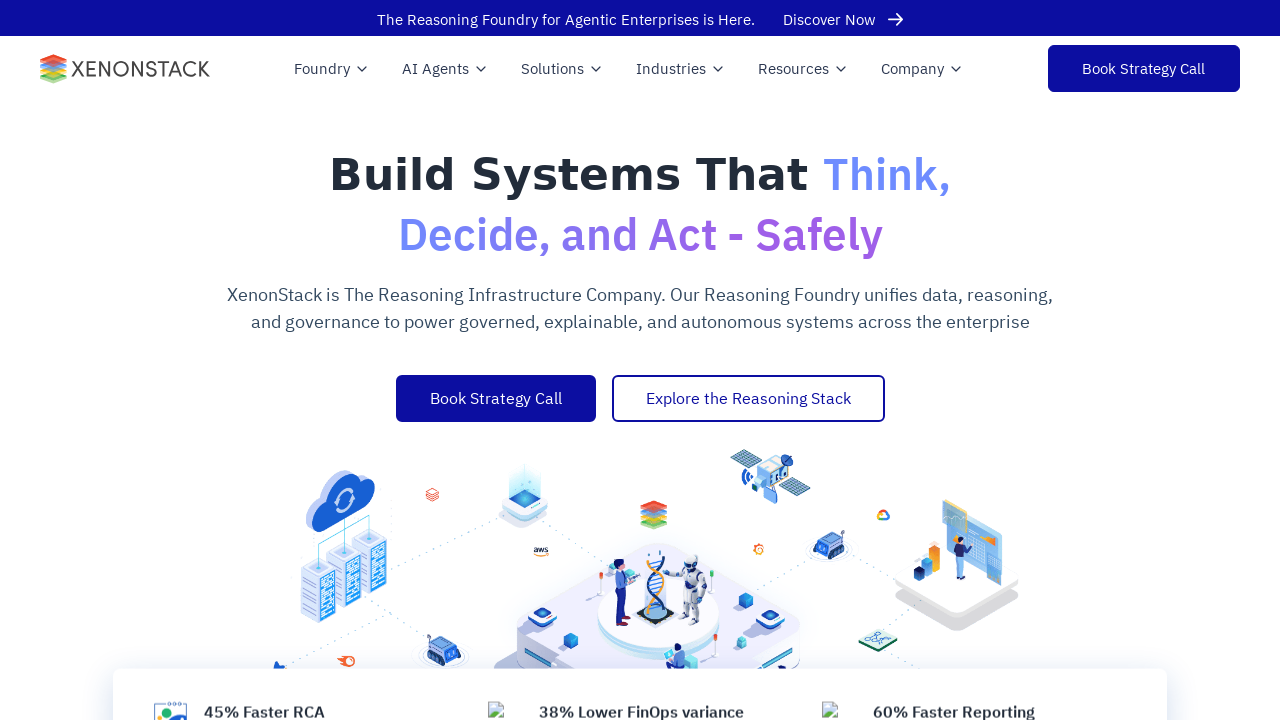

Navigated to https://www.xenonstack.com/
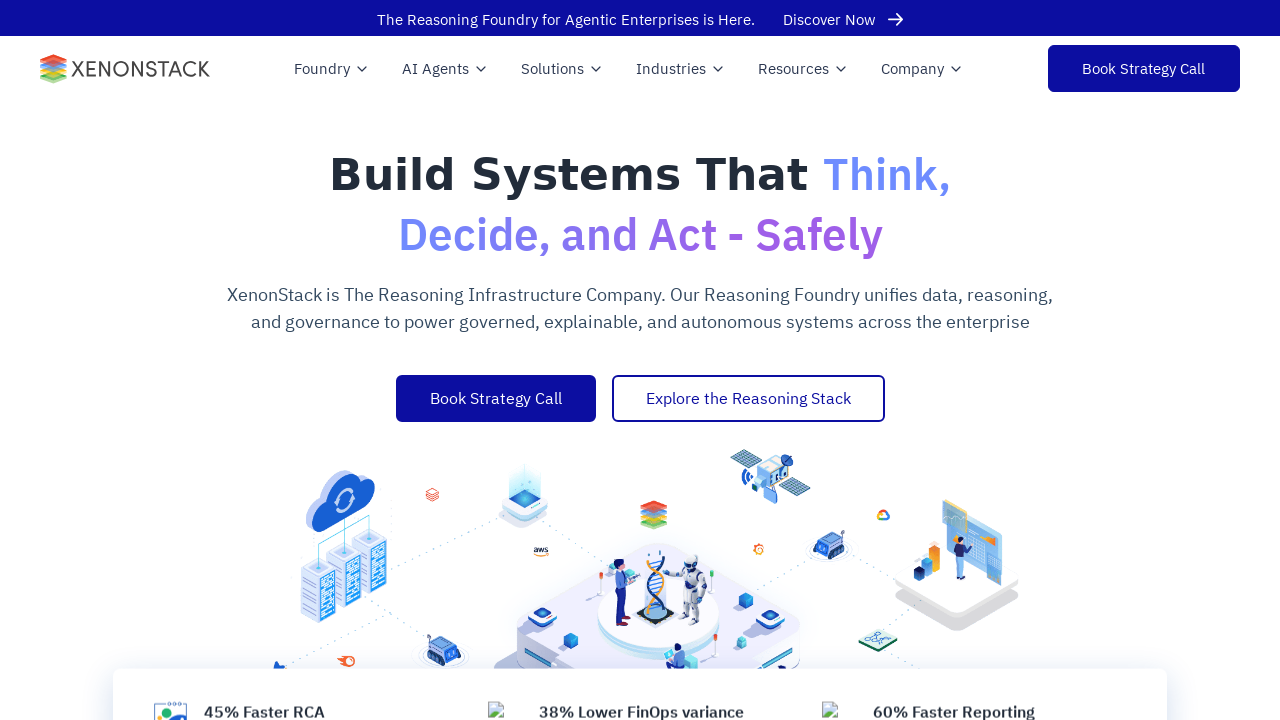

Clicked the navigation button to open the form at (1144, 69) on .nav-button
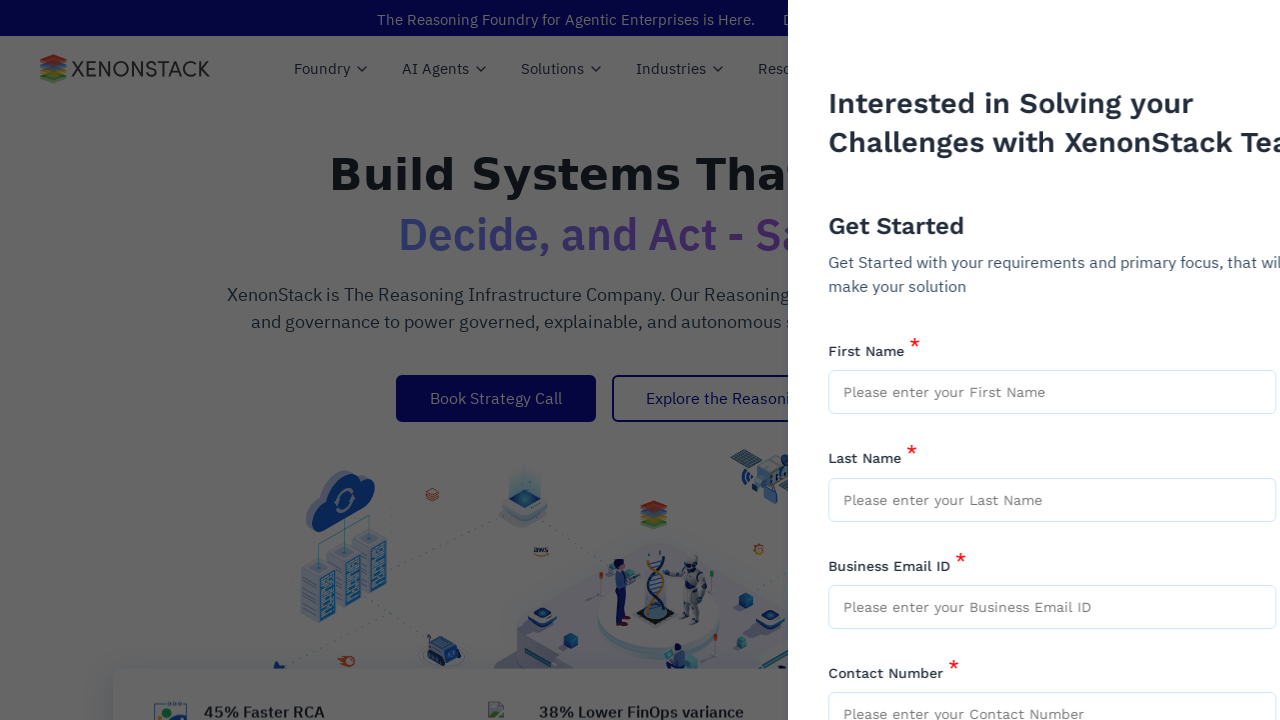

Waited 2000ms for form to appear
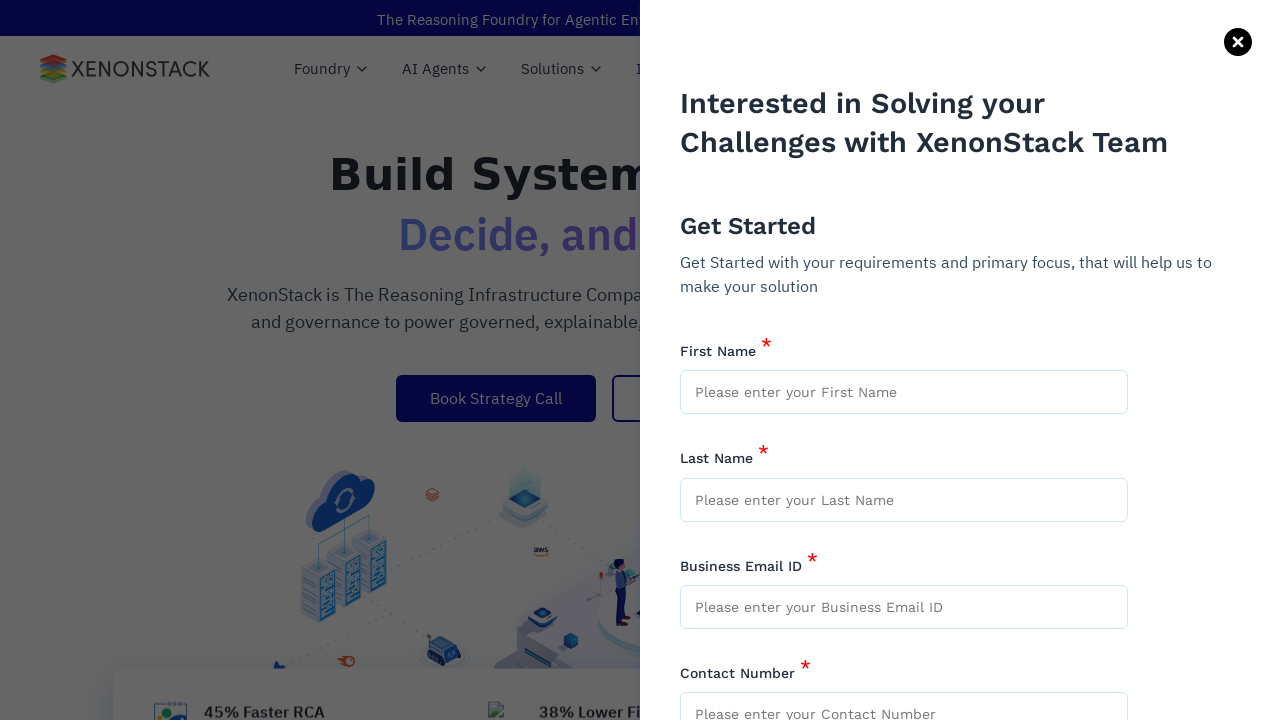

Clicked 'Proceed Next' button without filling required fields at (1161, 634) on xpath=//p[normalize-space()='Proceed Next']
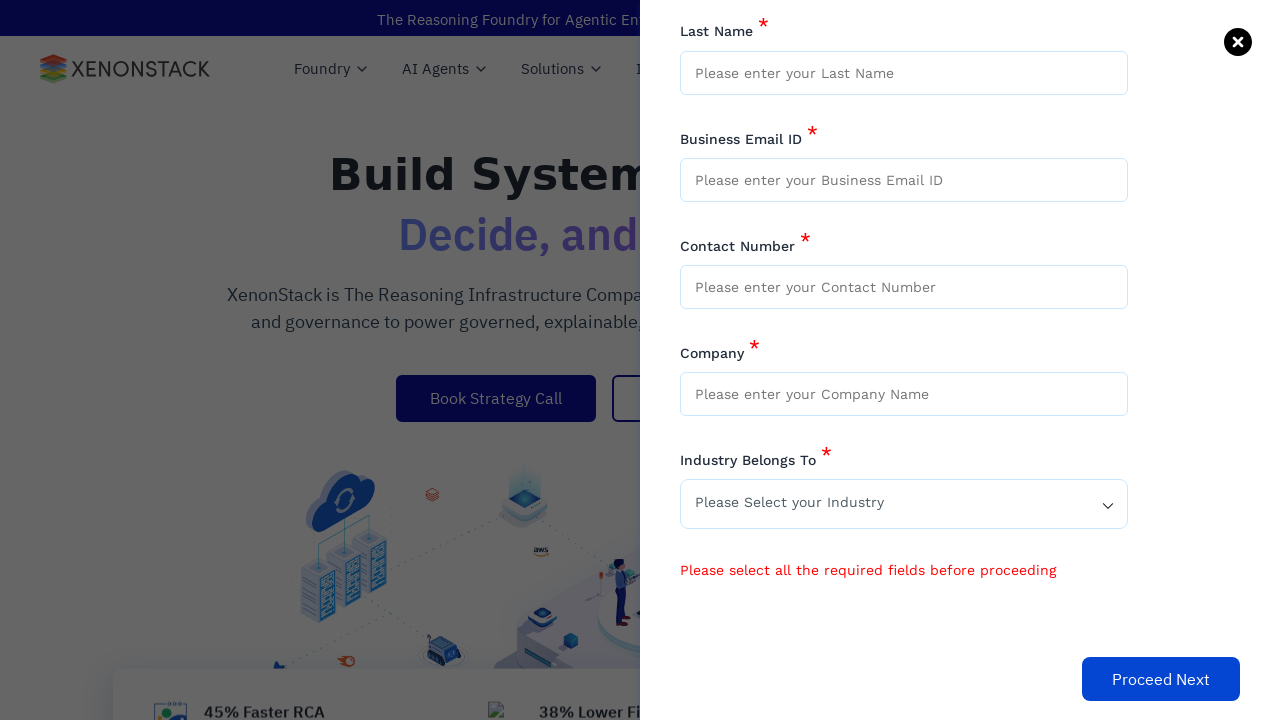

Waited 2000ms for validation response
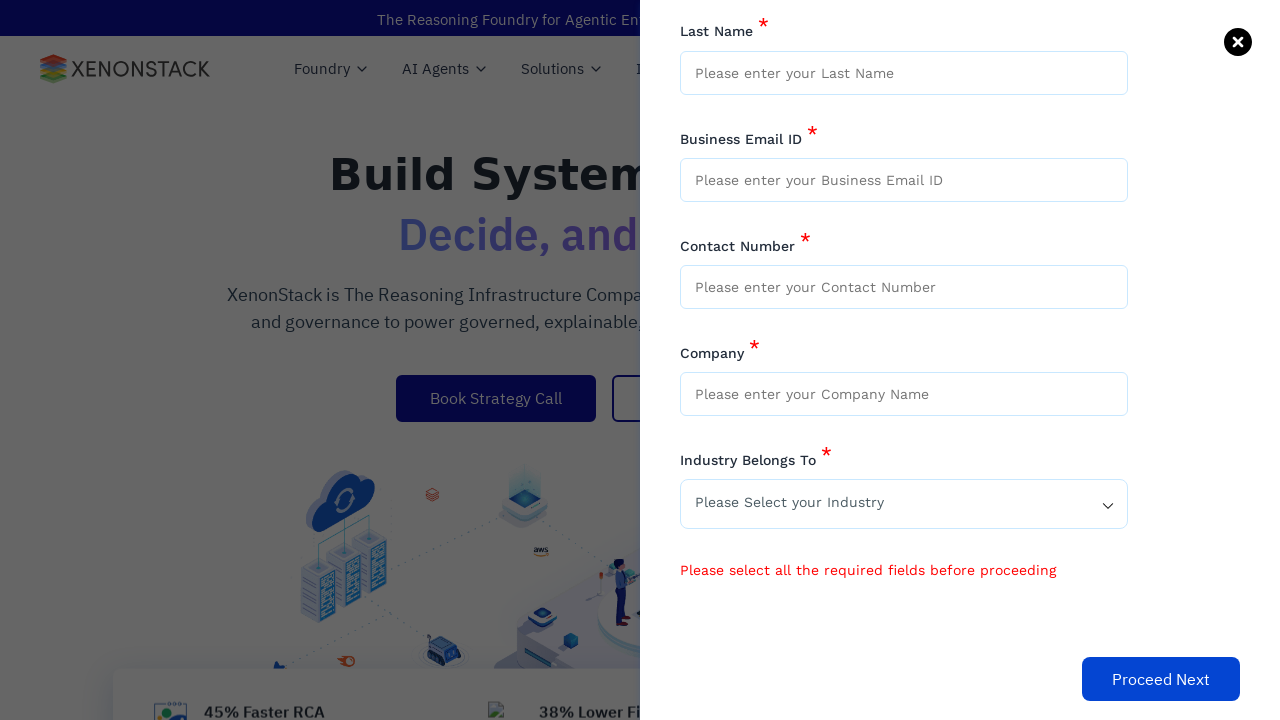

Located error message elements
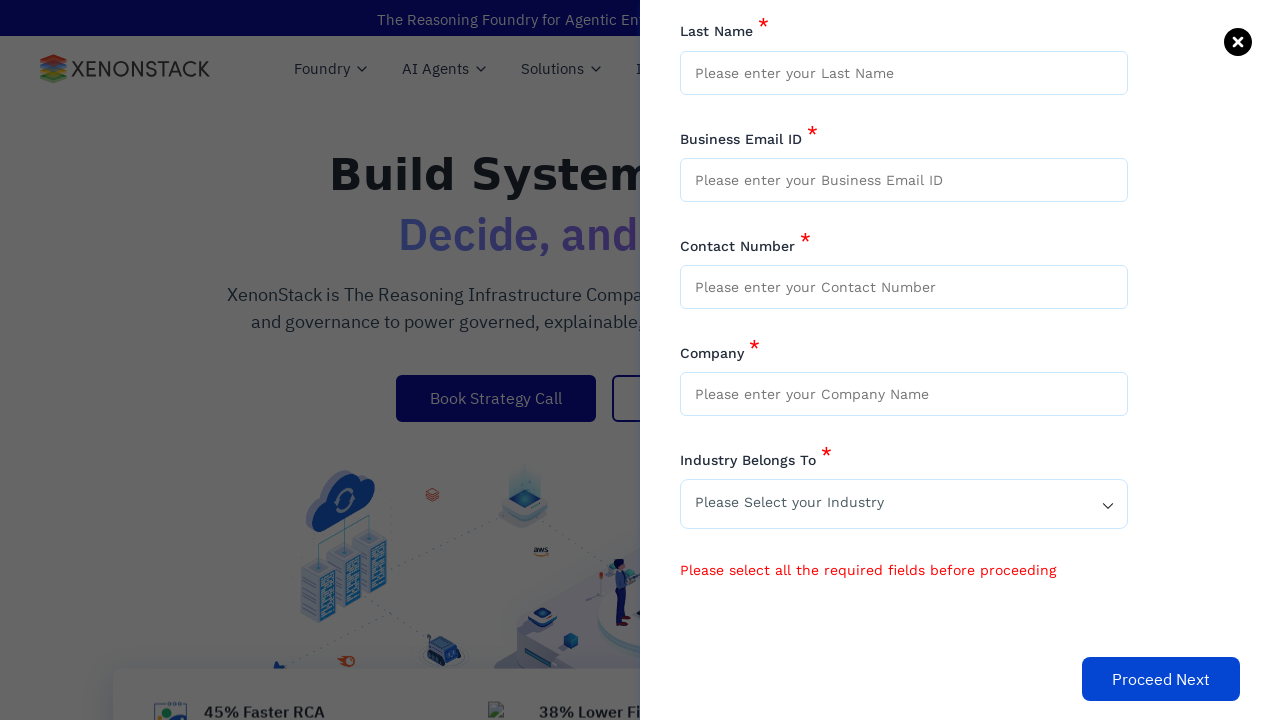

Verified that error messages appeared for required field validation
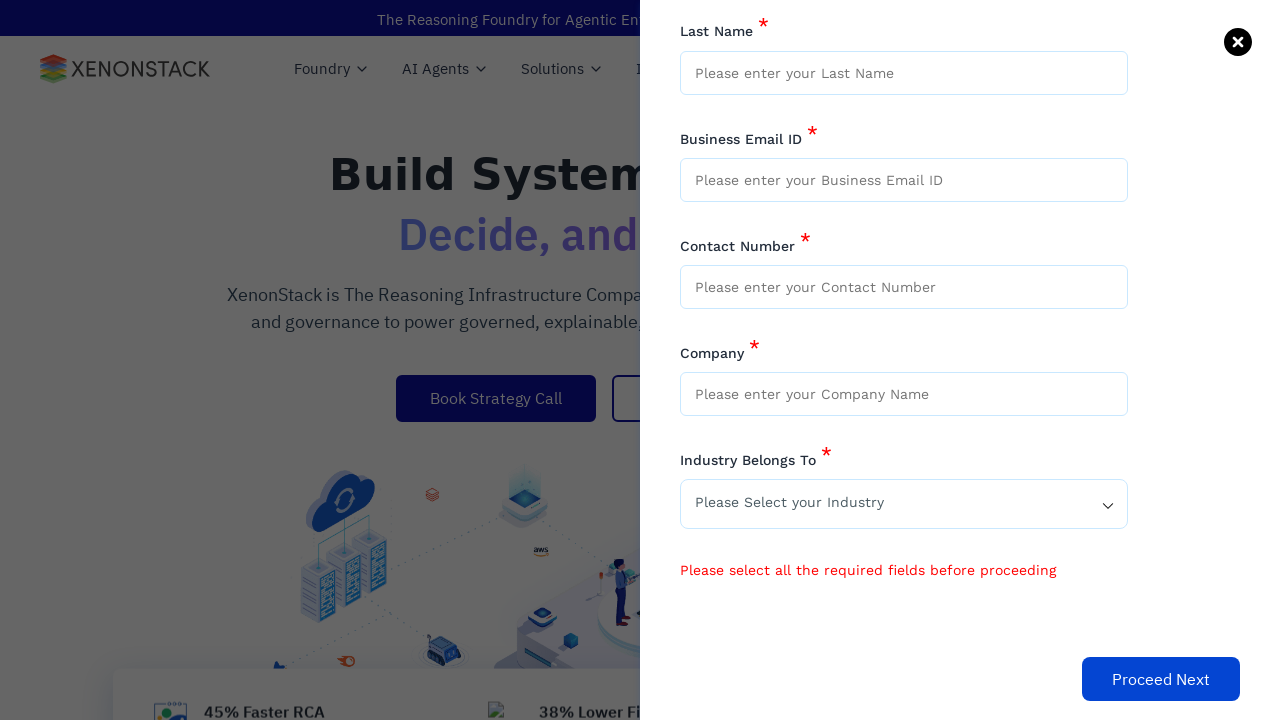

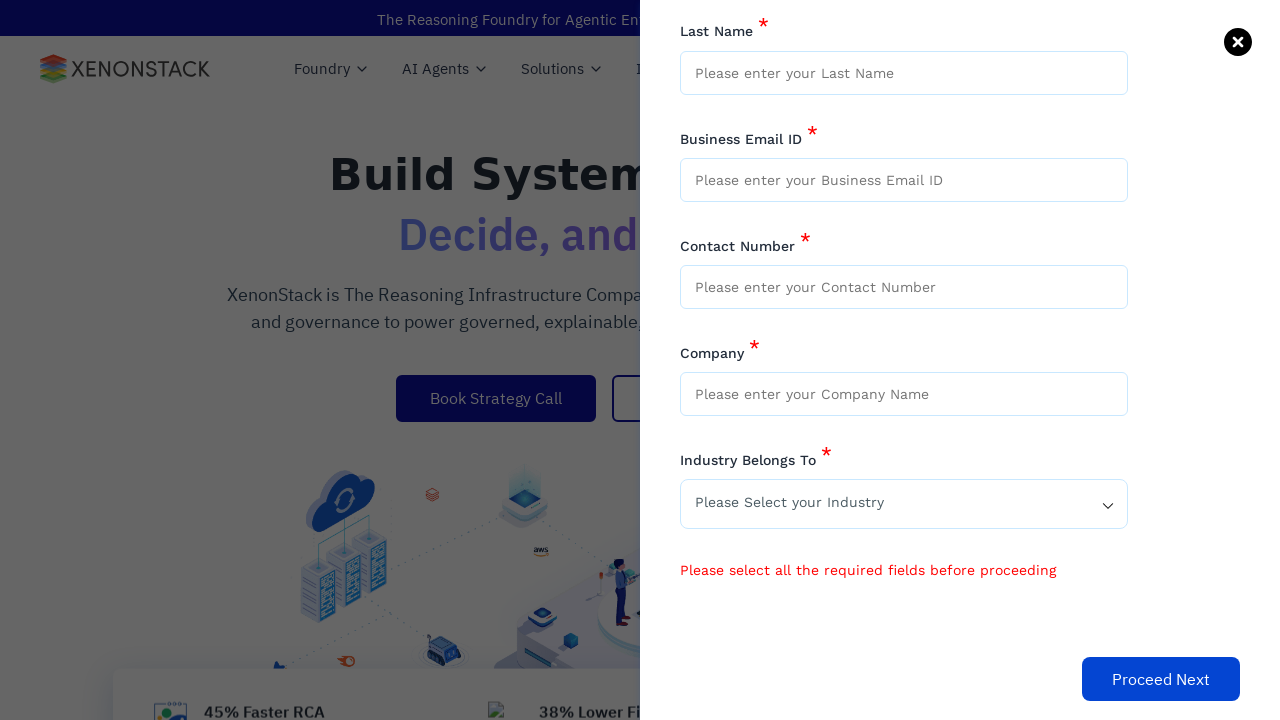